Navigates to a table page and verifies table content is displayed

Starting URL: https://www.leafground.com/table.xhtml

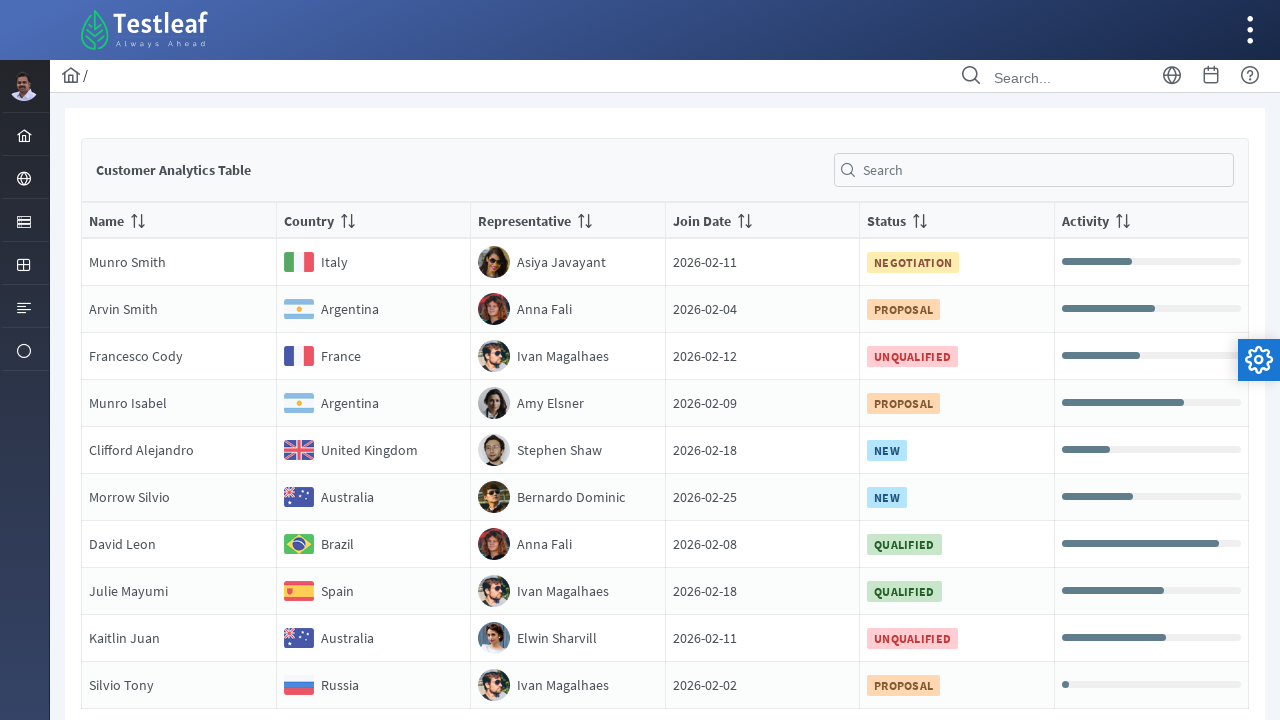

Navigated to table page at https://www.leafground.com/table.xhtml
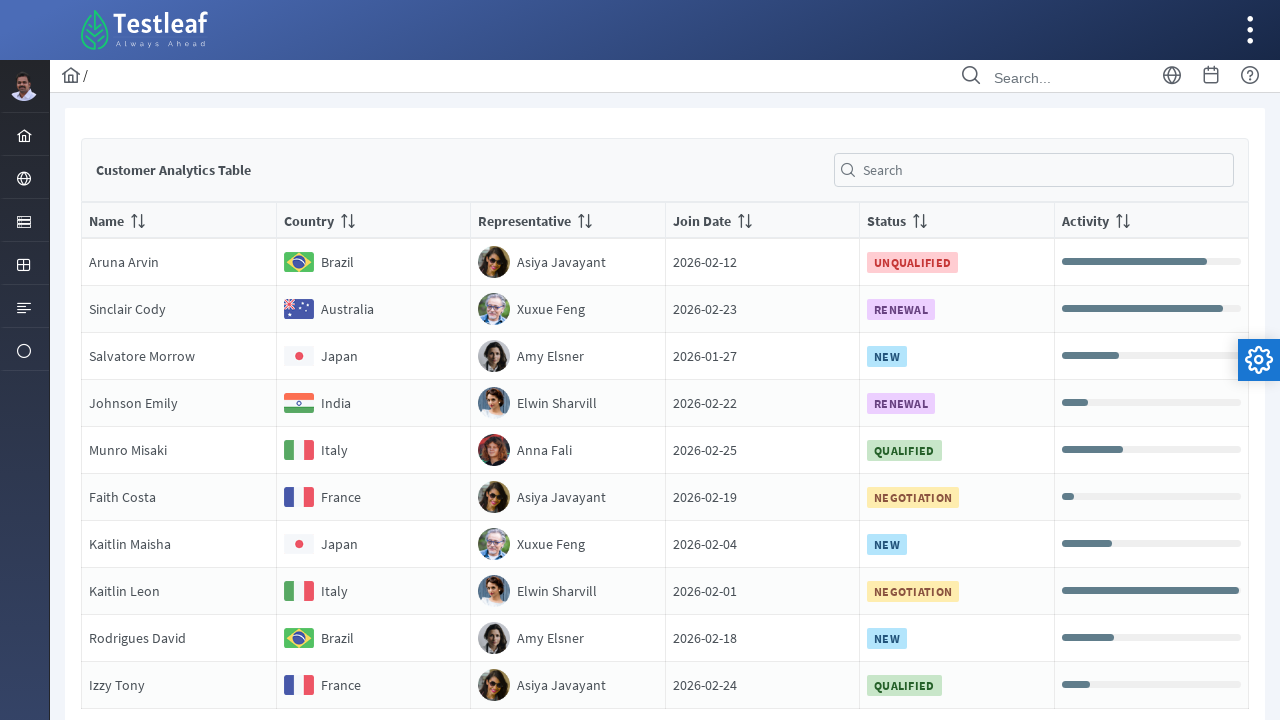

Table element loaded and visible
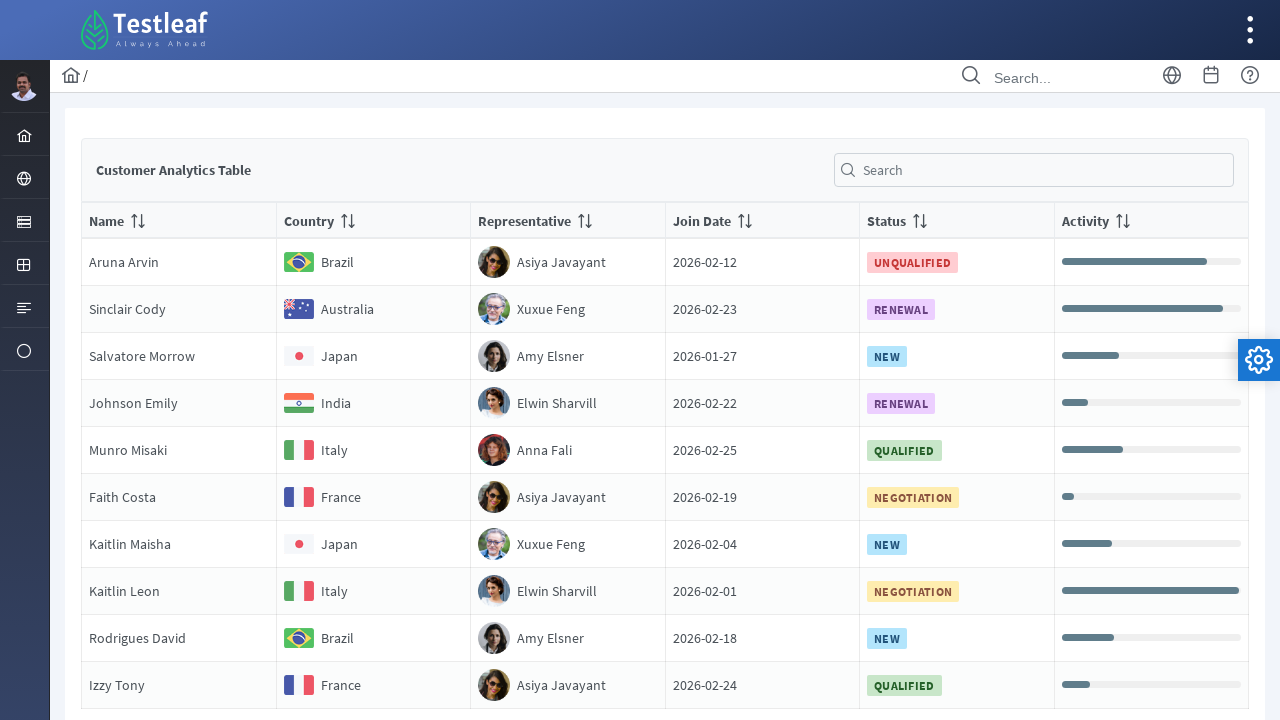

Table rows are present and displayed
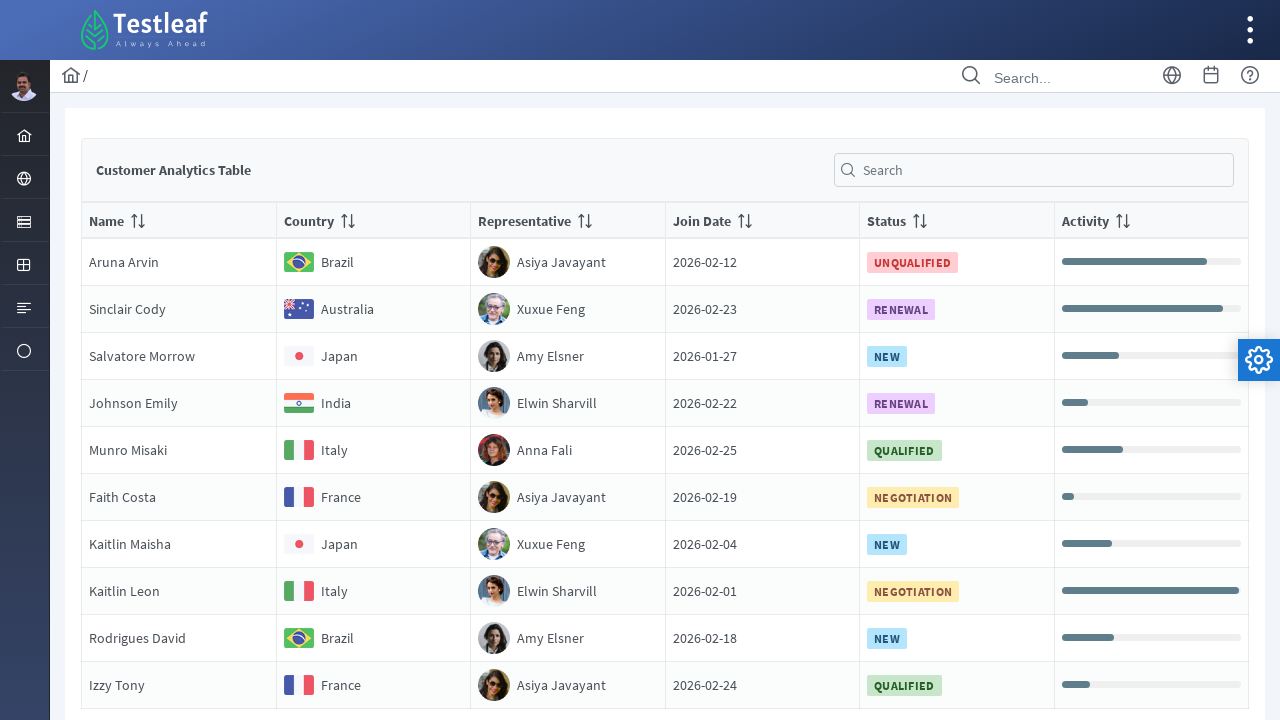

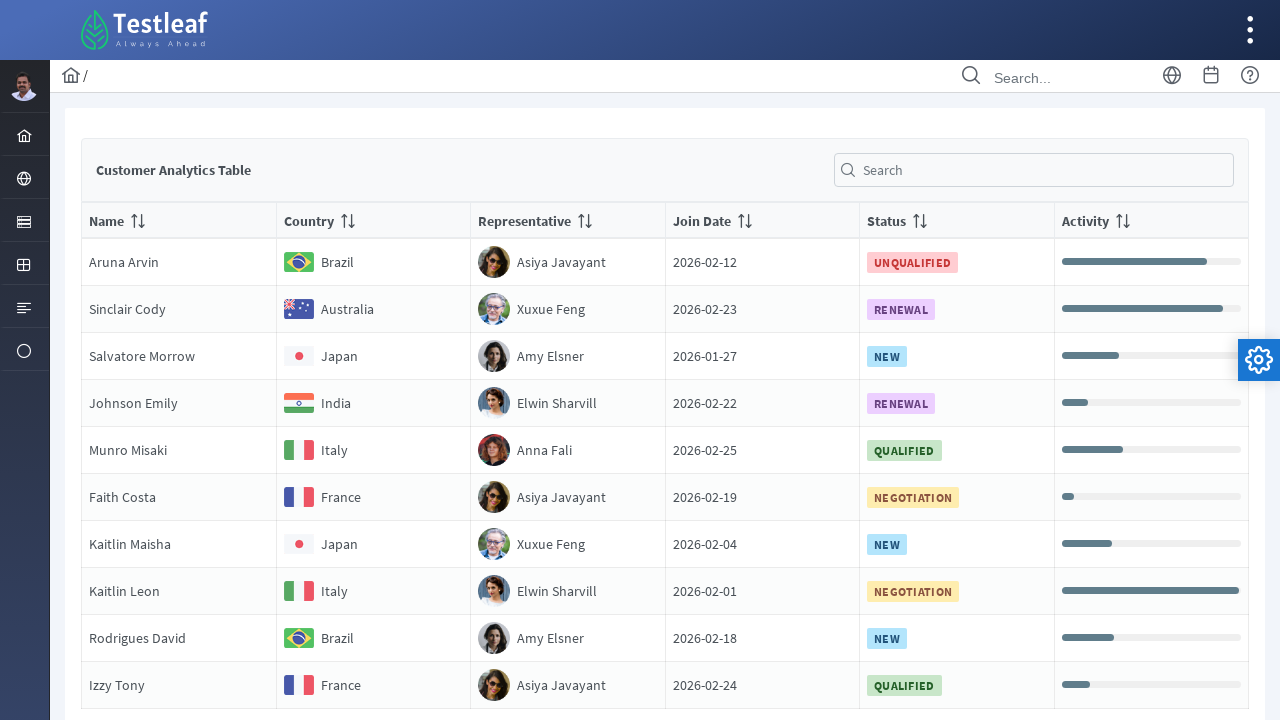